Navigates to a website and verifies that the personal center element is present on the page

Starting URL: https://vip.ceshiren.com/

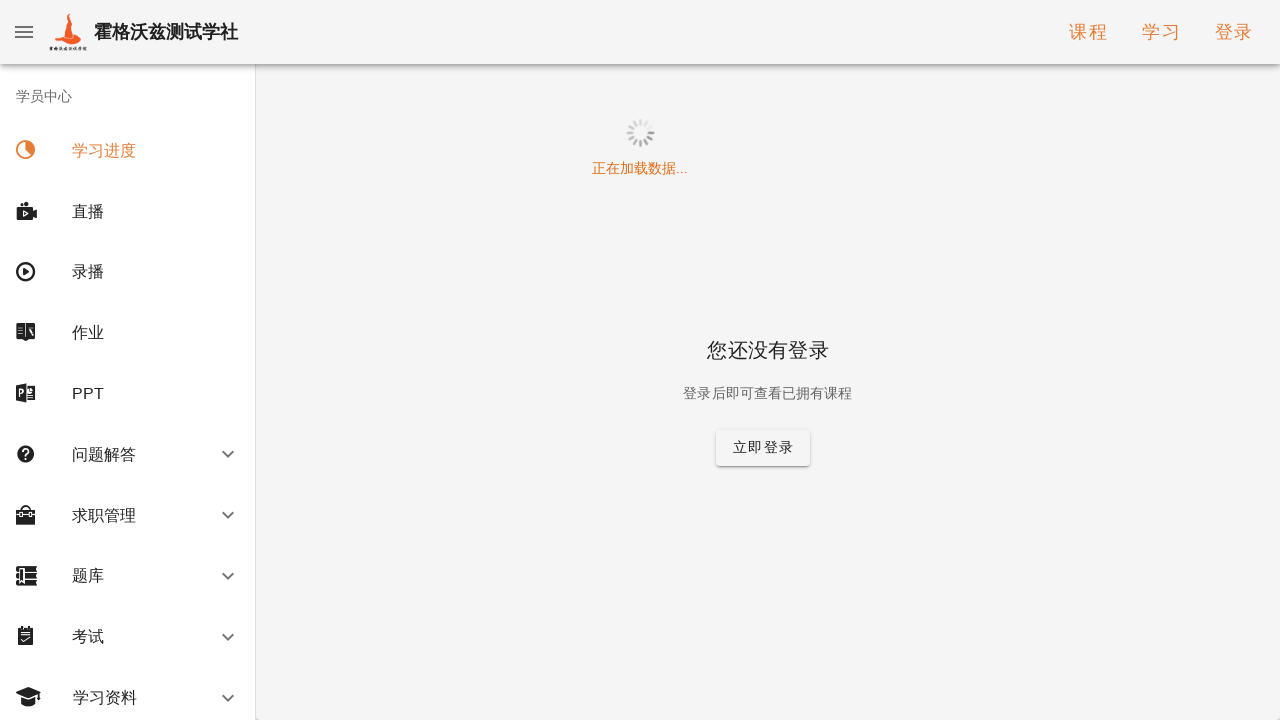

Navigated to https://vip.ceshiren.com/
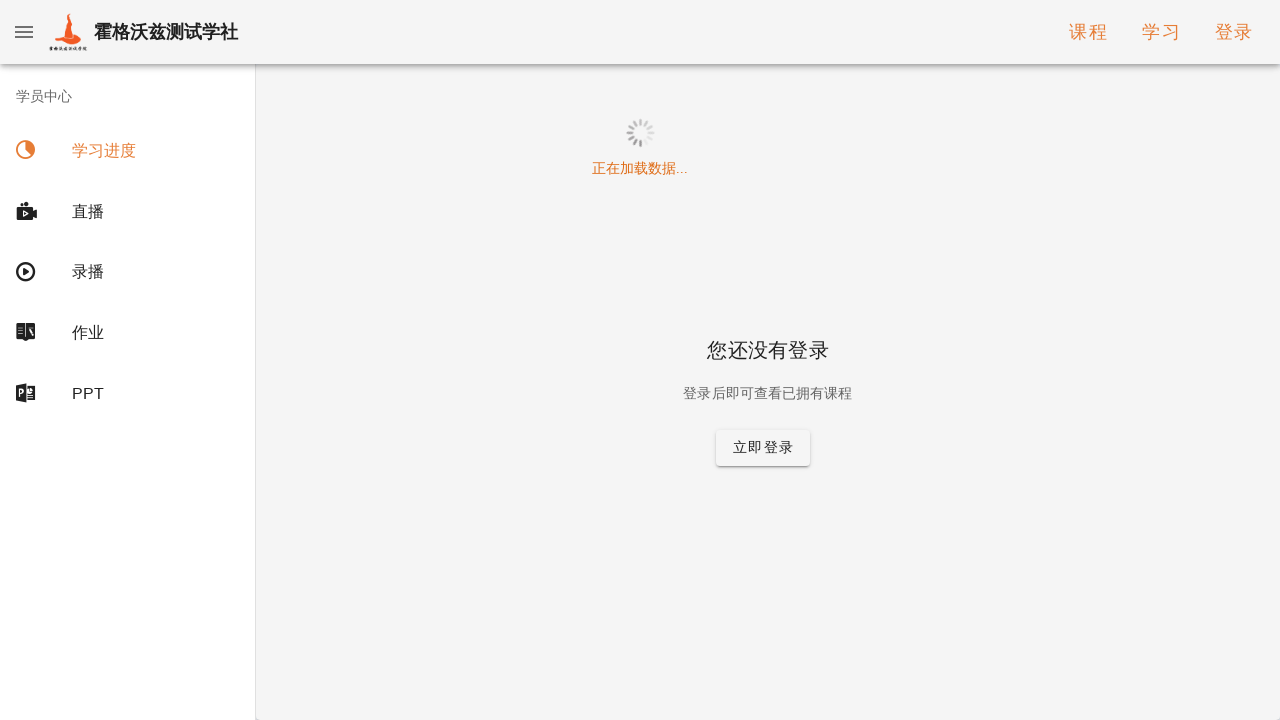

Personal center element is present on the page
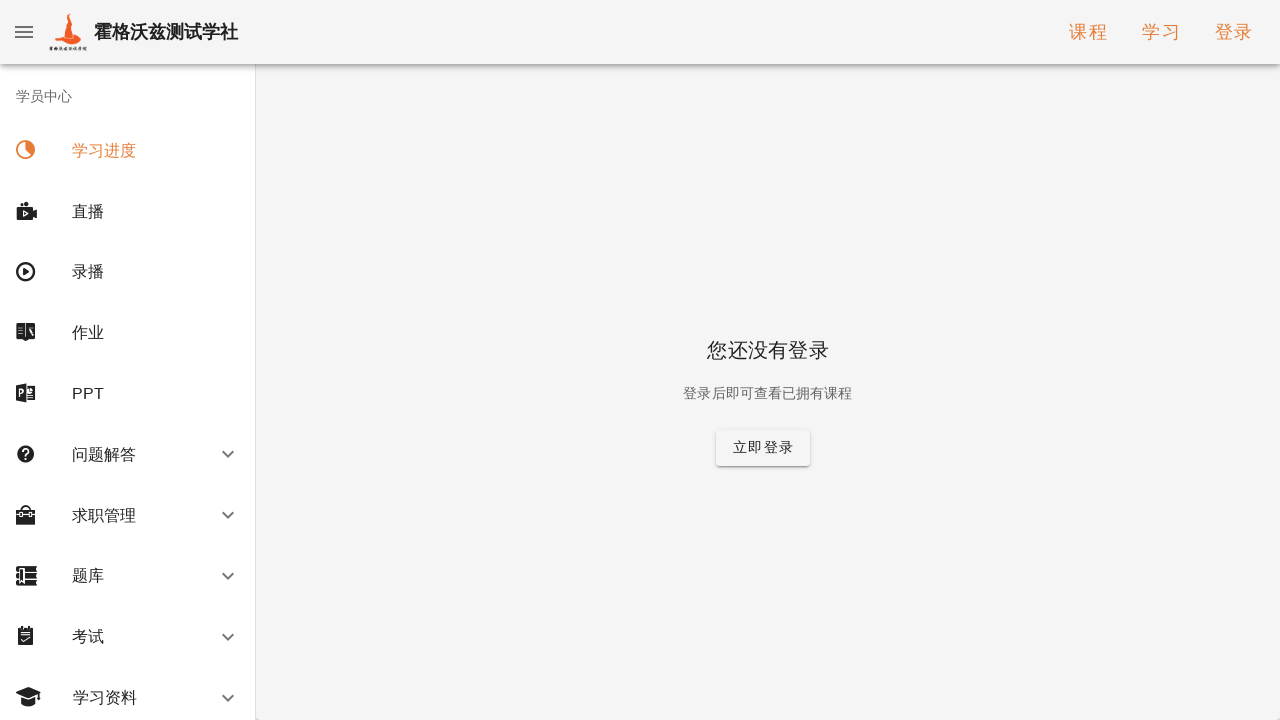

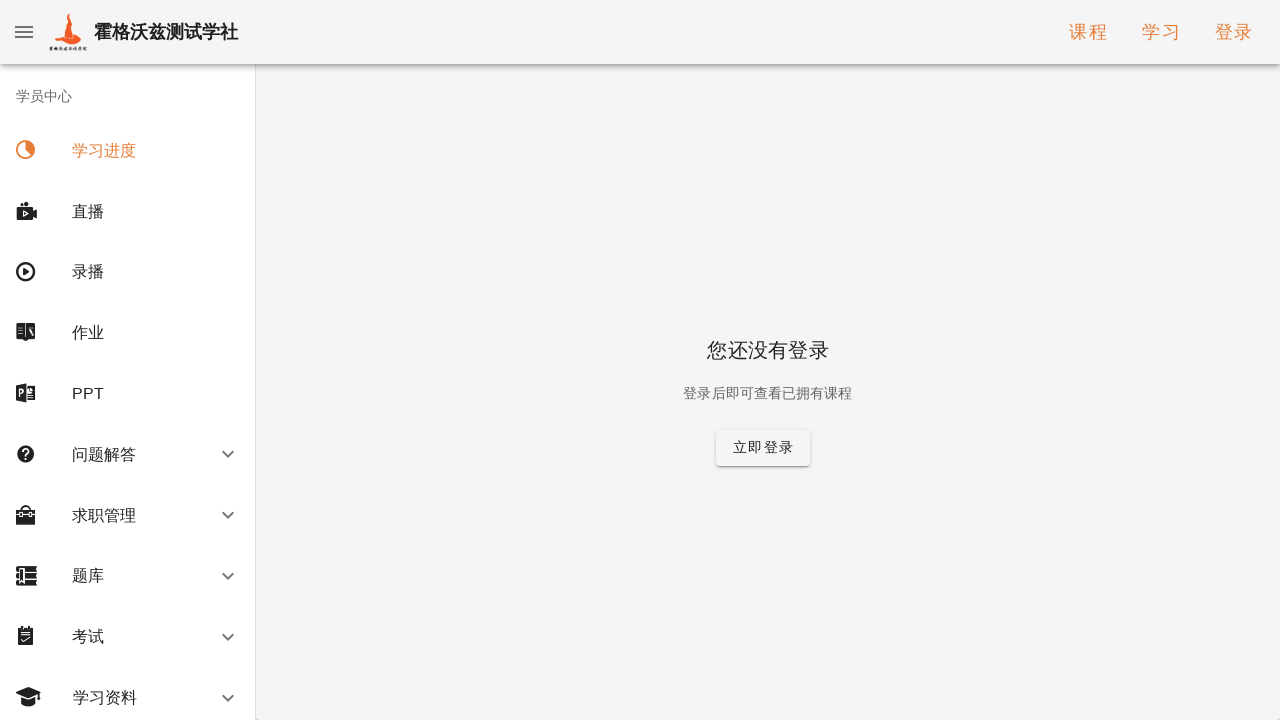